Navigates to Automation Exercise website and verifies the page title contains "Automation Exercise"

Starting URL: https://automationexercise.com

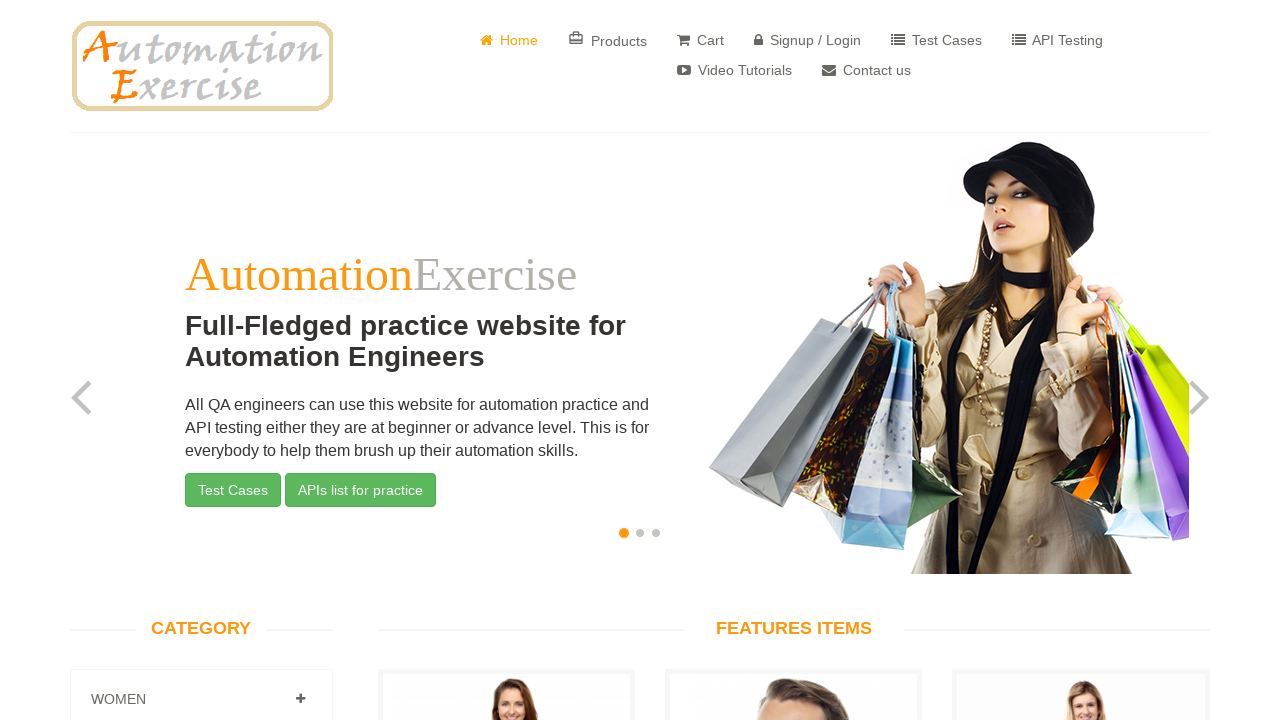

Verified page title contains 'Automation Exercise'
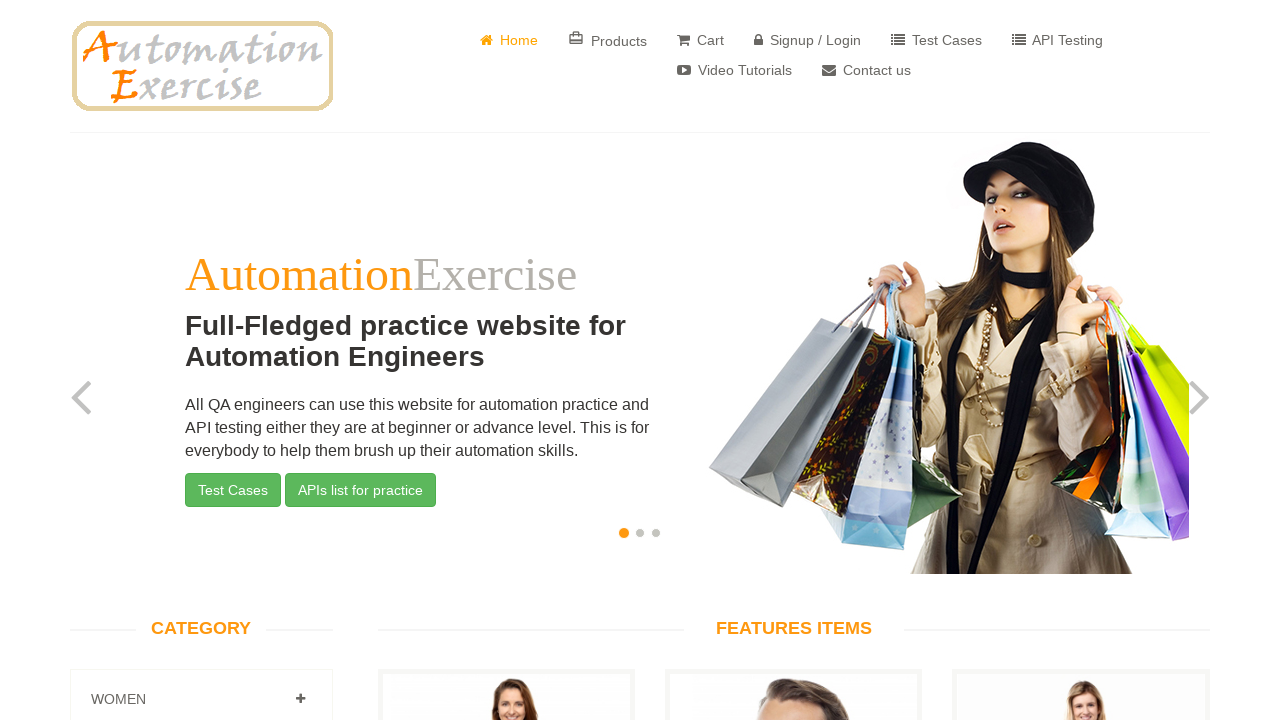

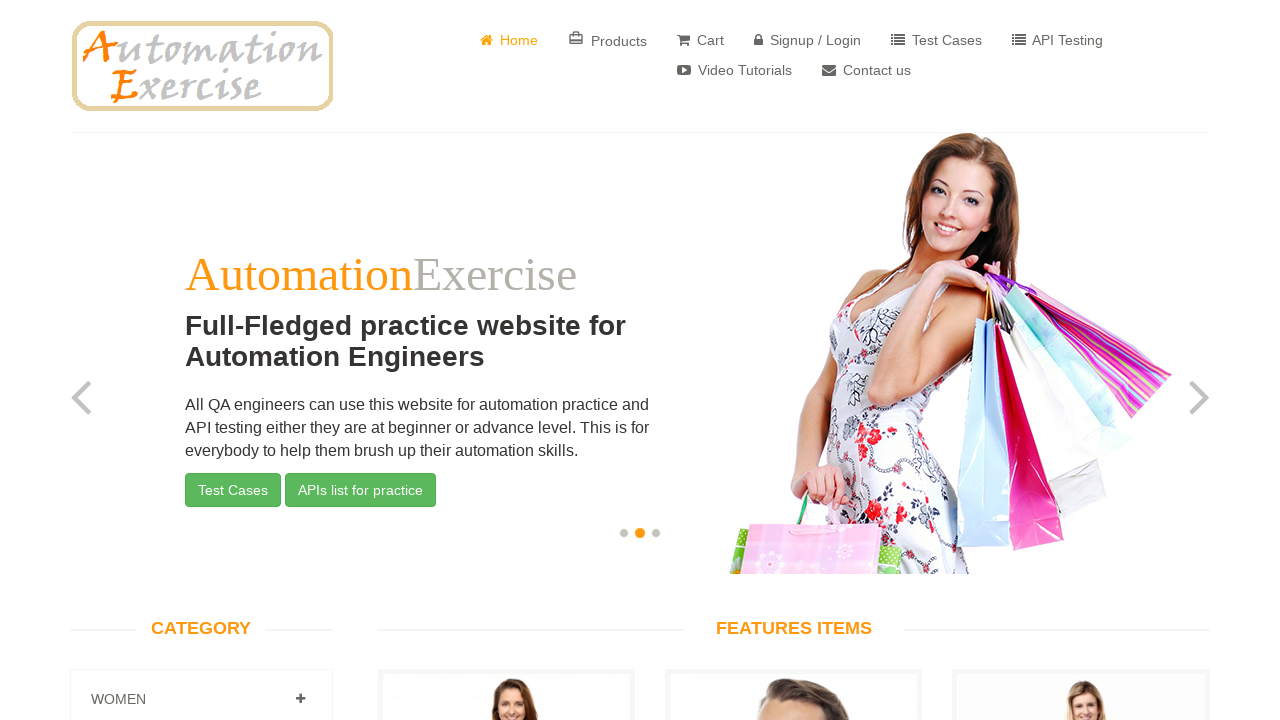